Tests mortgage calculator by filling in home value, down payment, loan amount, and interest rate fields with multiple sets of test data, then submitting the calculation

Starting URL: https://www.mortgagecalculator.org/

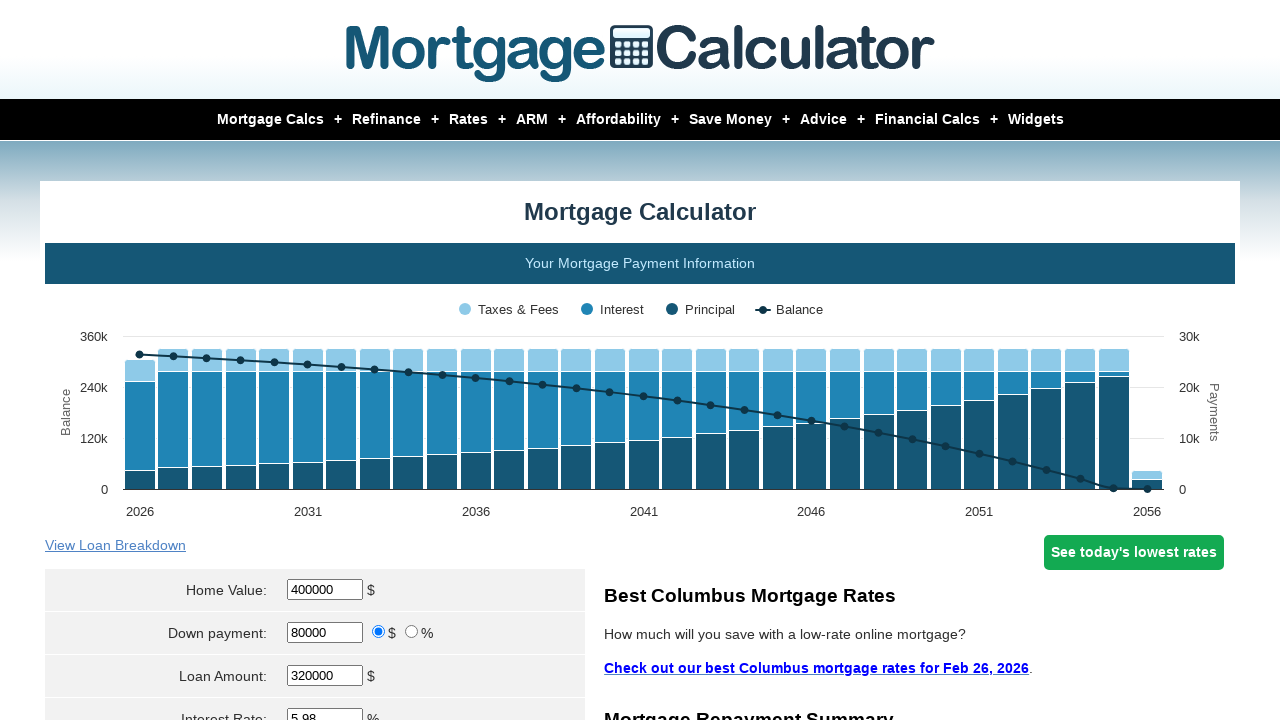

Cleared home value field on #homeval
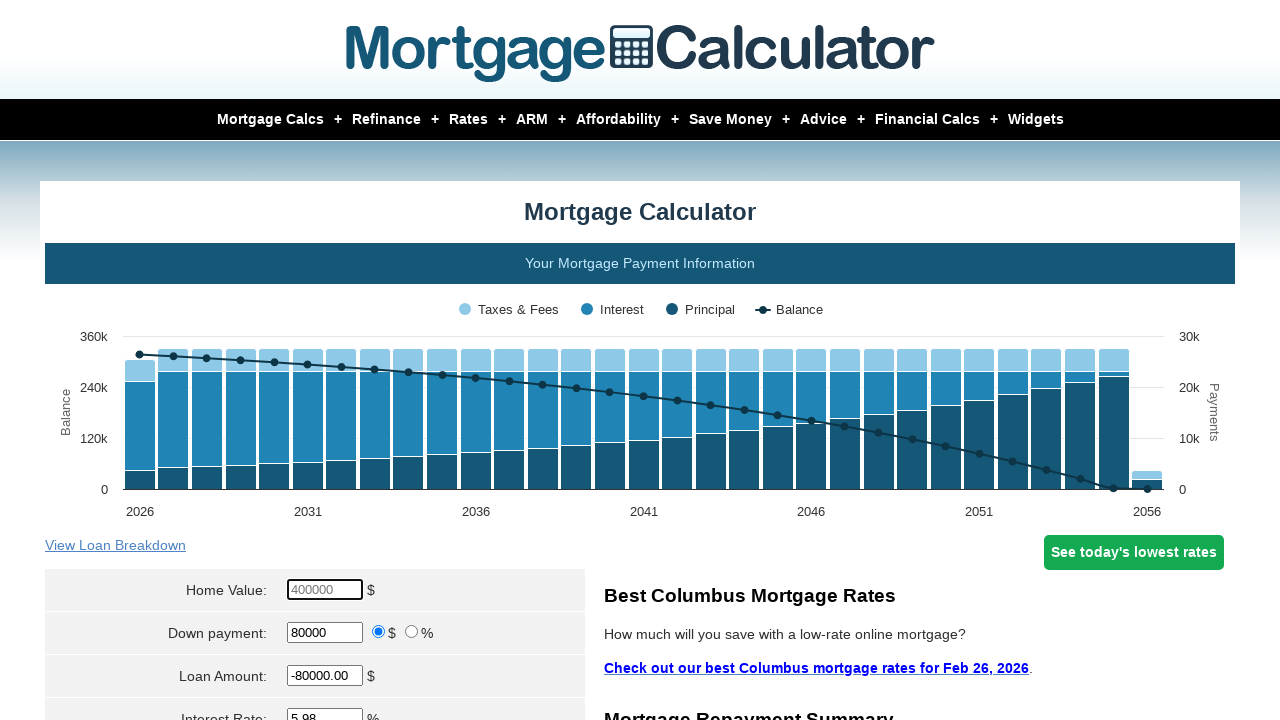

Filled home value field with 10000 on #homeval
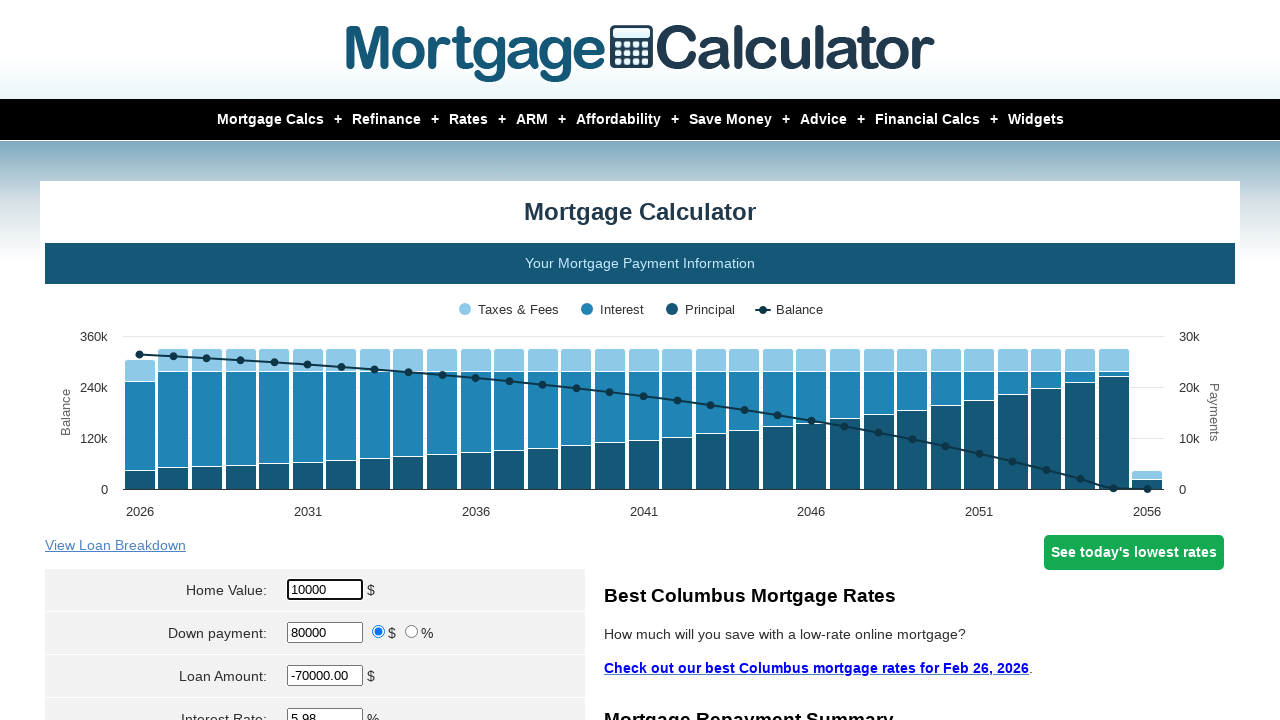

Cleared down payment field on #downpayment
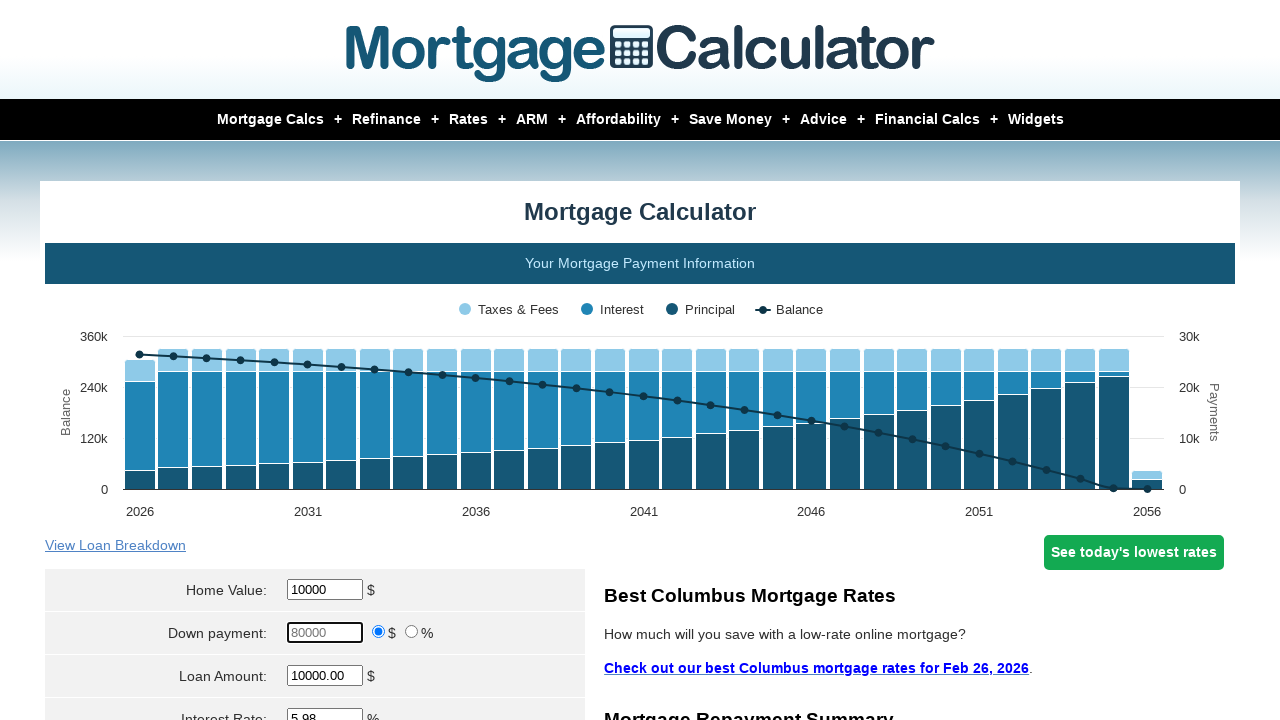

Filled down payment field with 20000 on #downpayment
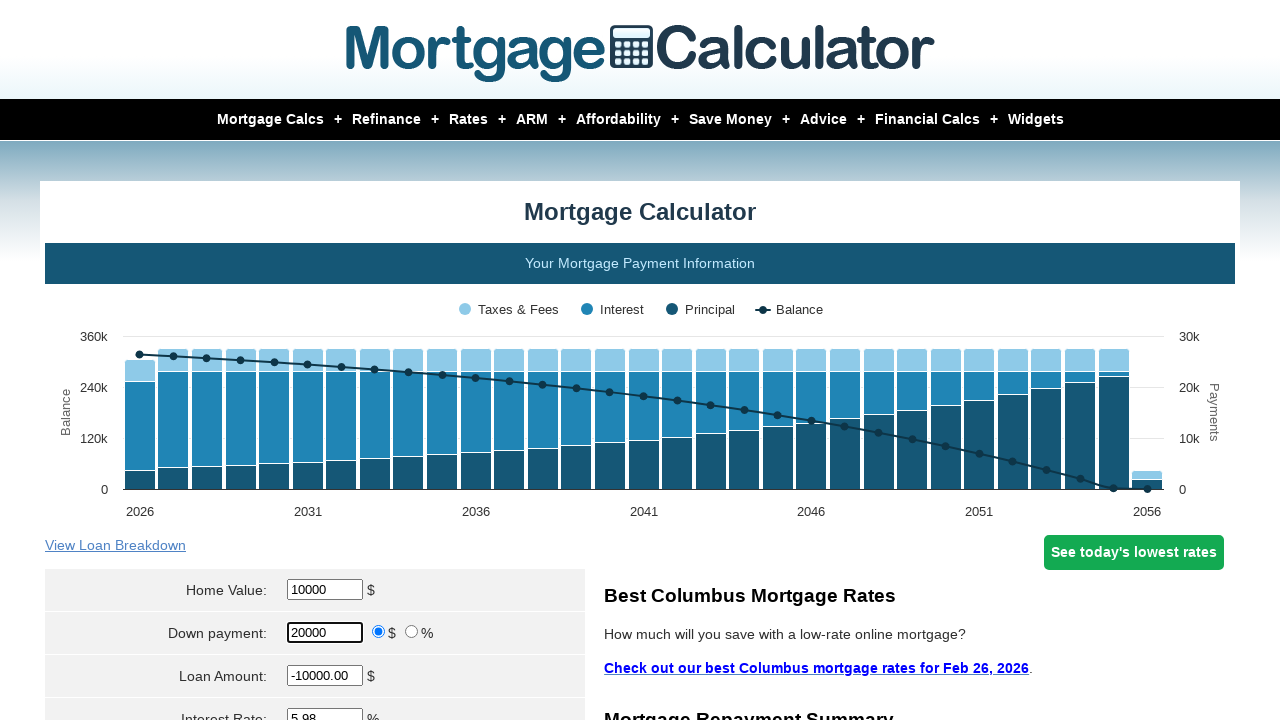

Cleared loan amount field on #loanamt
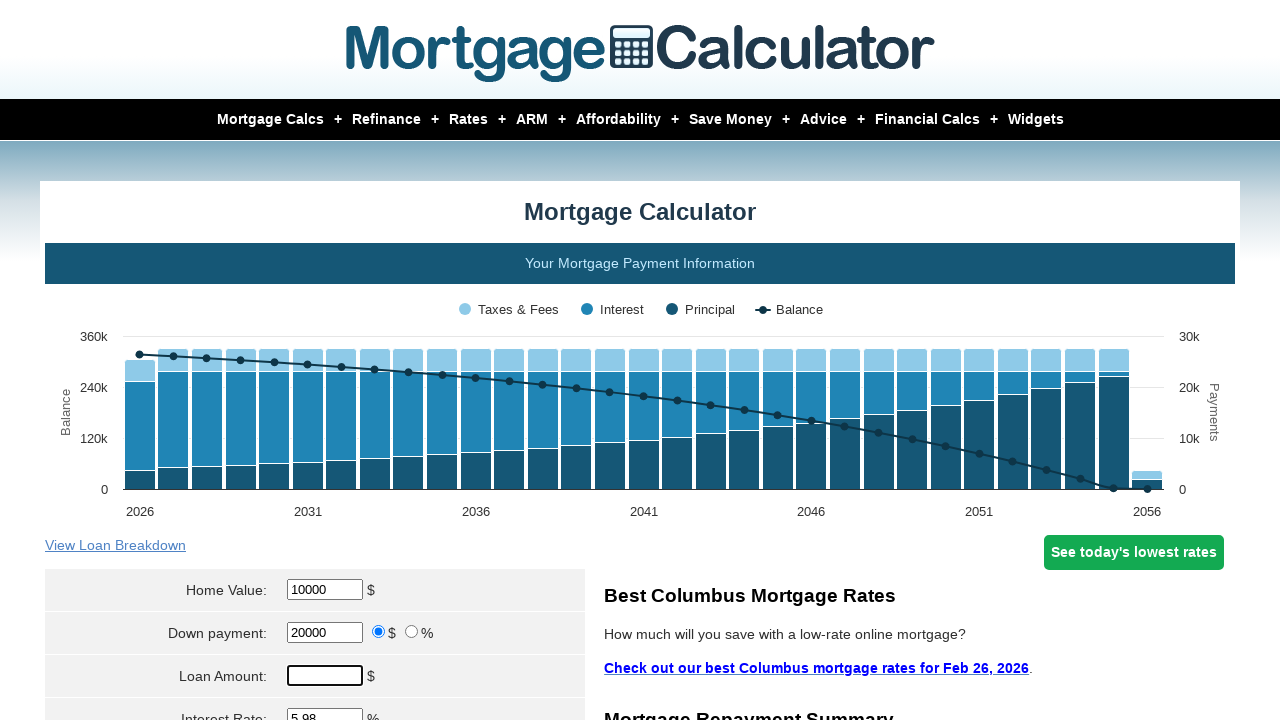

Filled loan amount field with 34005 on #loanamt
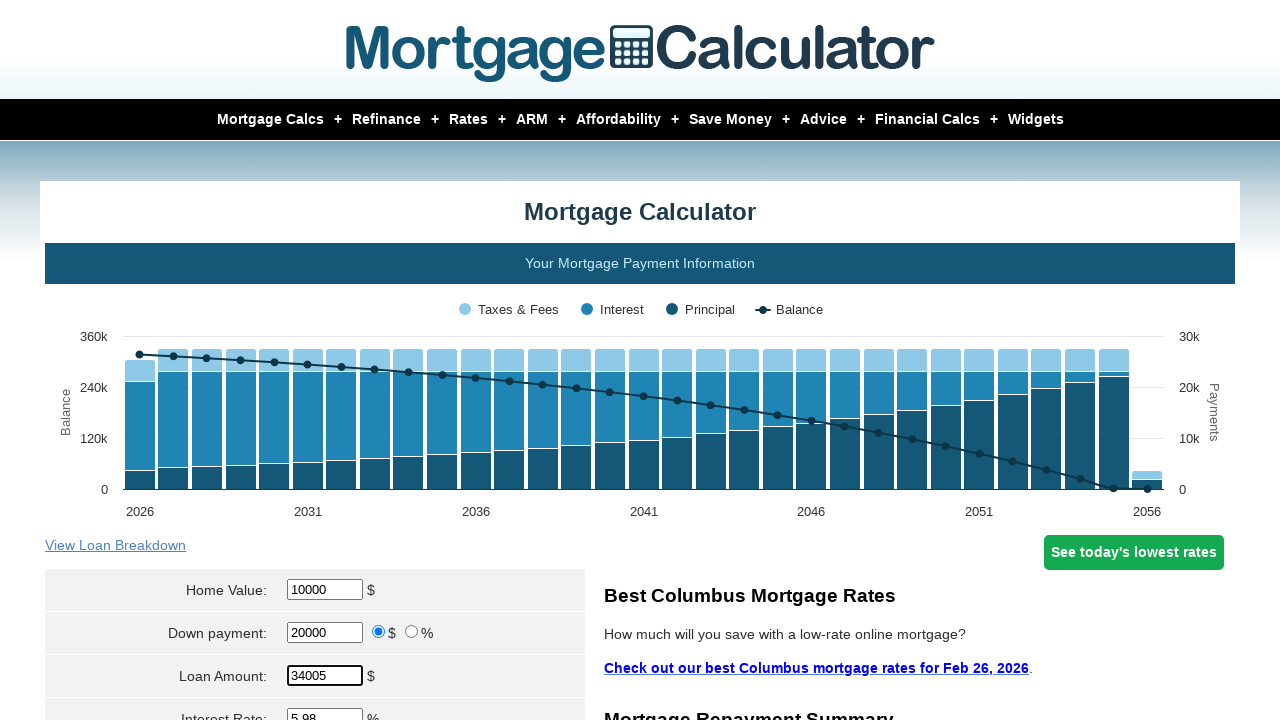

Cleared interest rate field on #intrstsrate
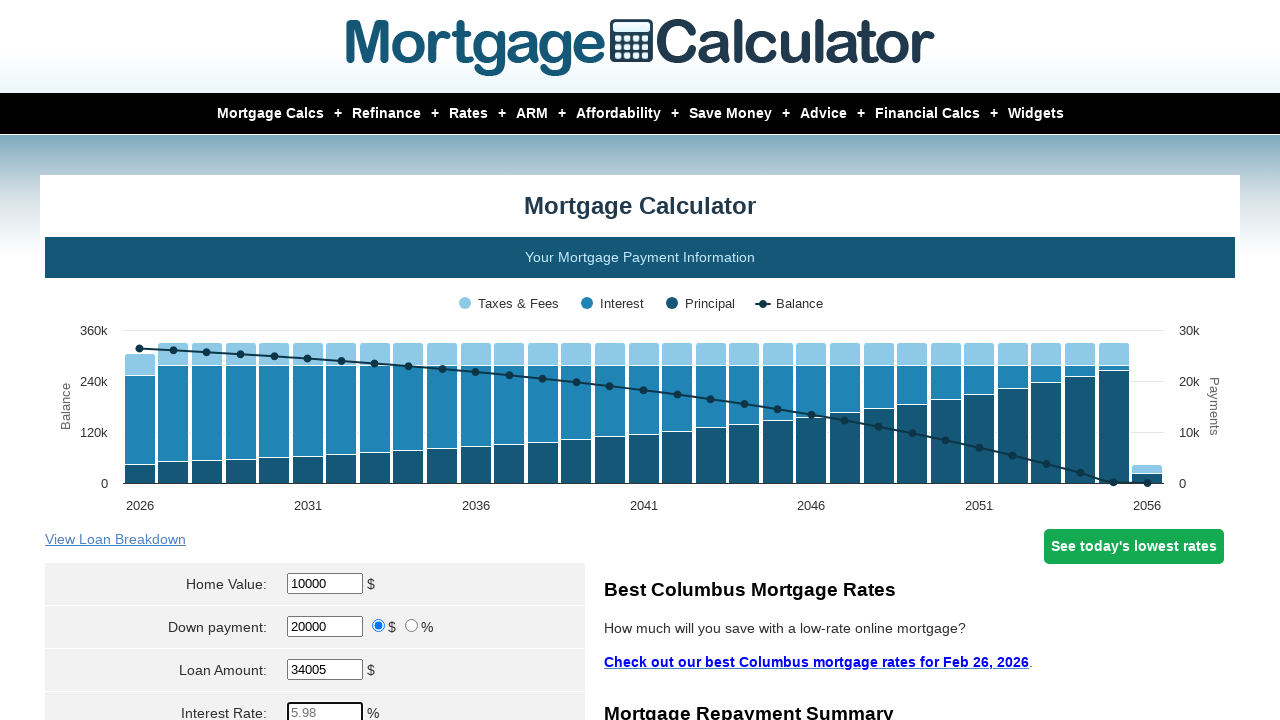

Filled interest rate field with 4567 on #intrstsrate
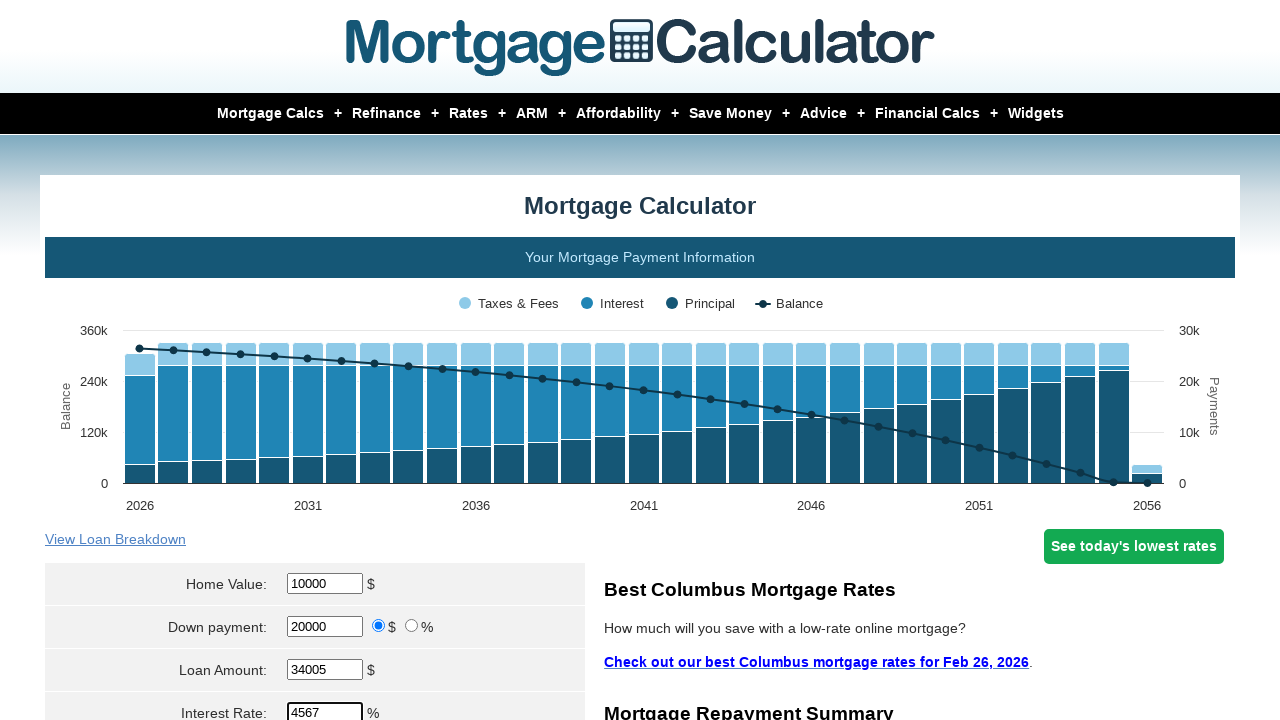

Clicked calculate button to compute mortgage at (315, 360) on input[name='cal']
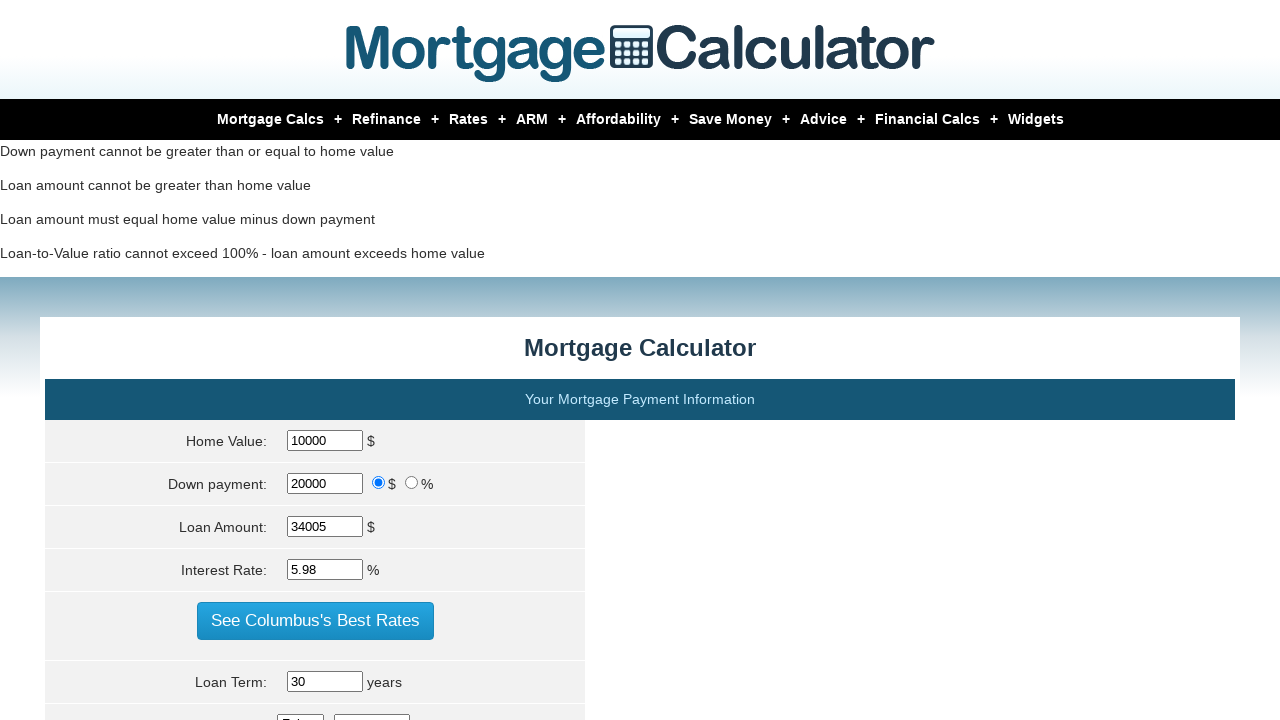

Waited for calculation to complete
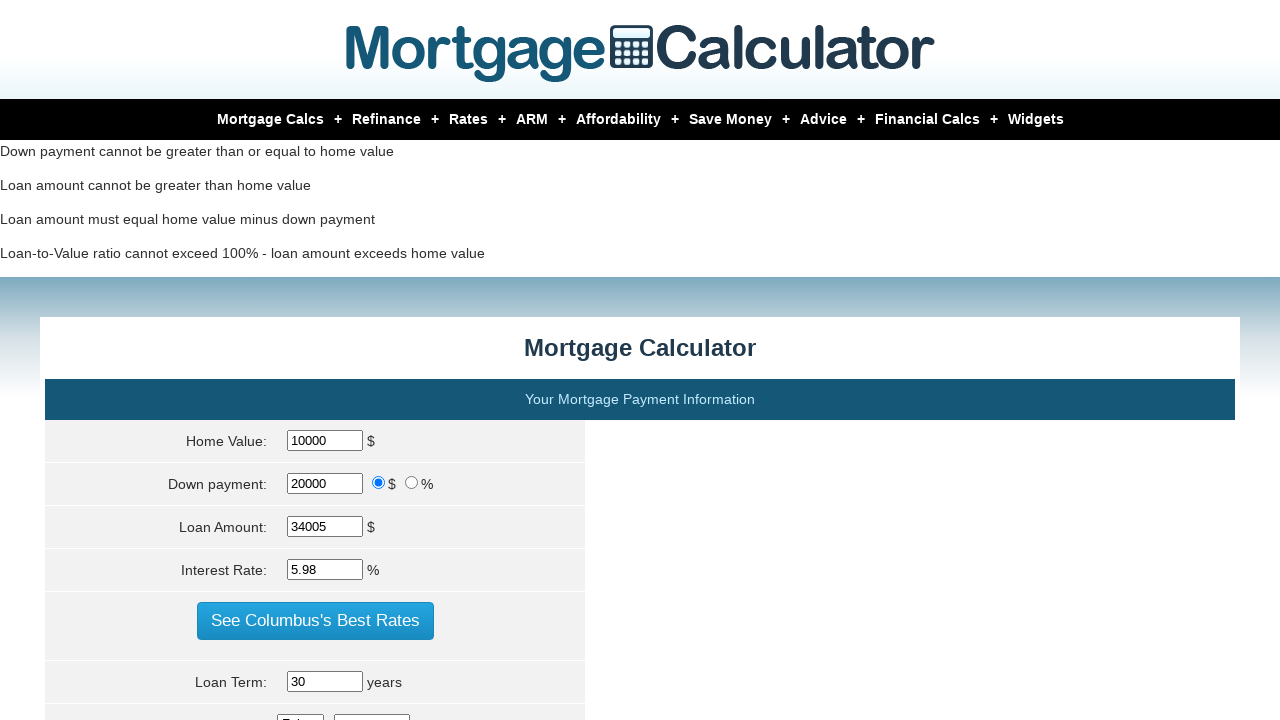

Cleared home value field on #homeval
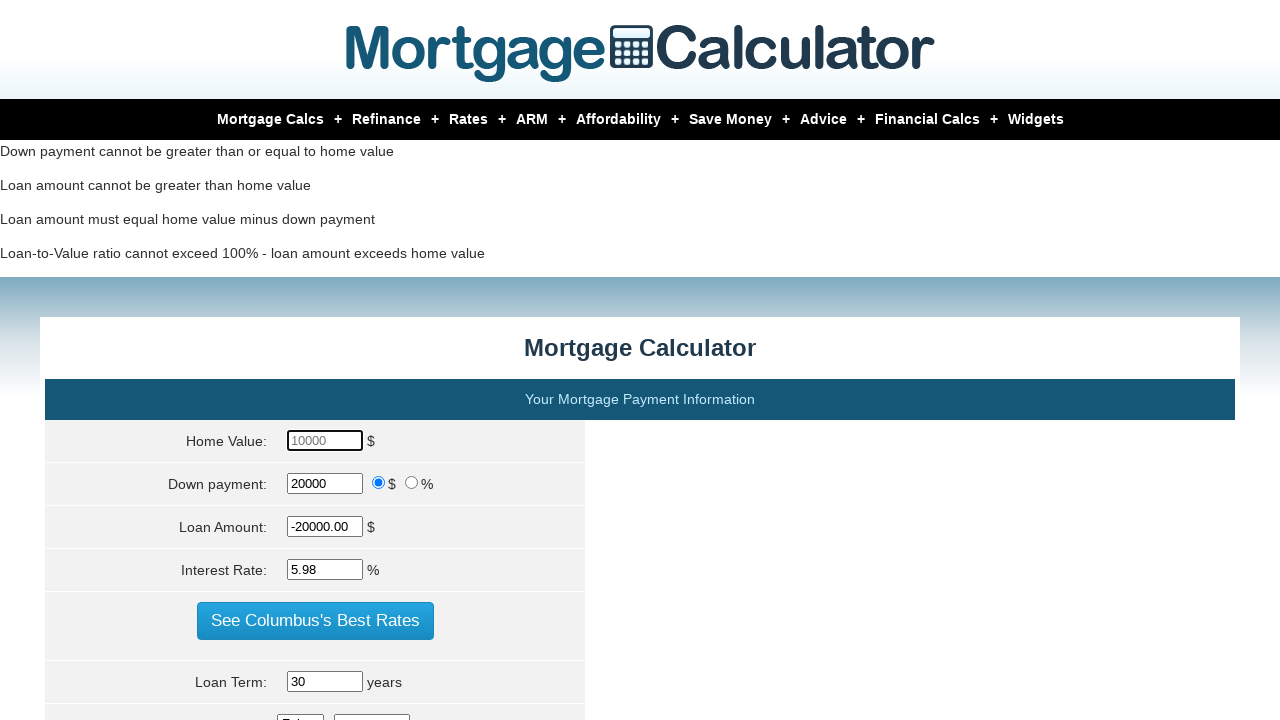

Filled home value field with 20000 on #homeval
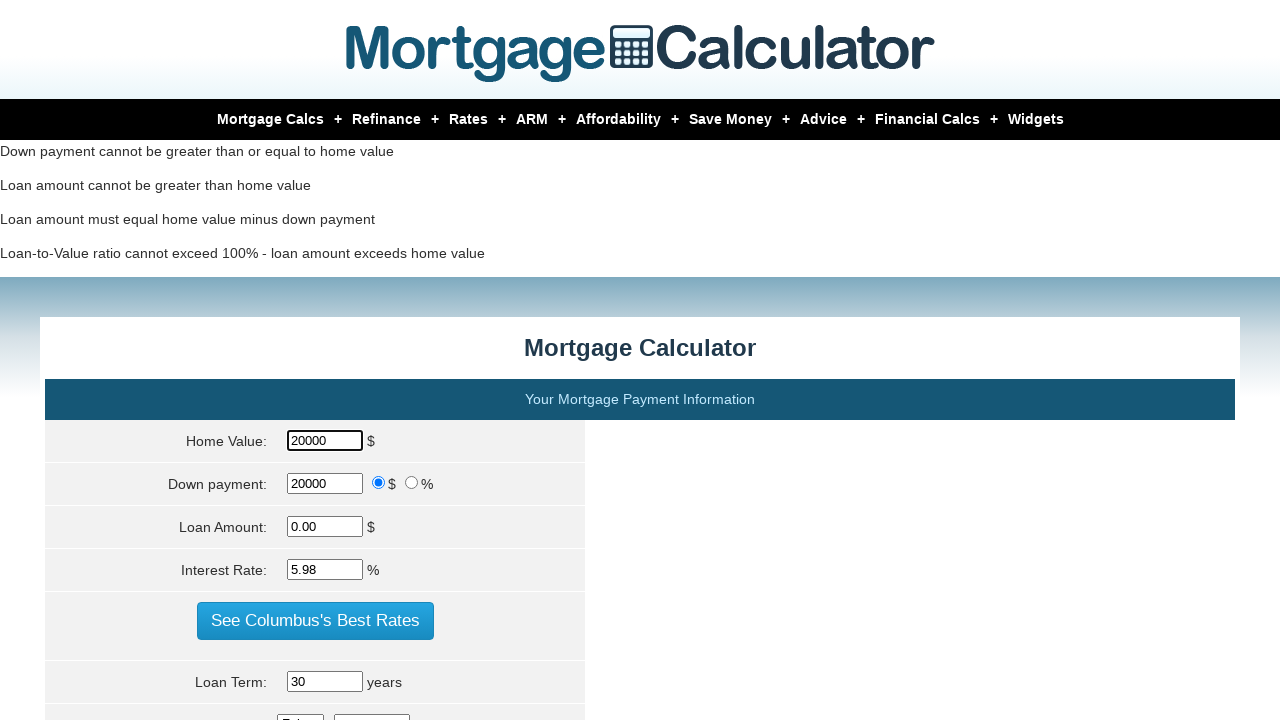

Cleared down payment field on #downpayment
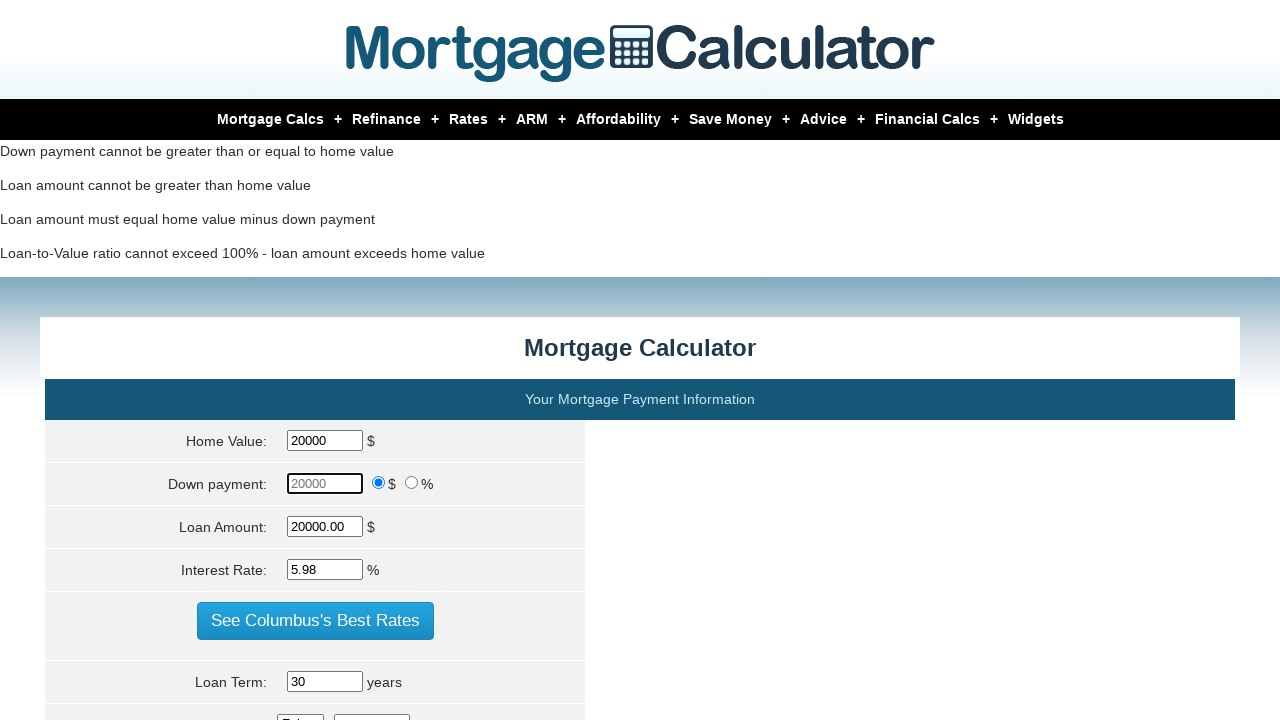

Filled down payment field with 43000 on #downpayment
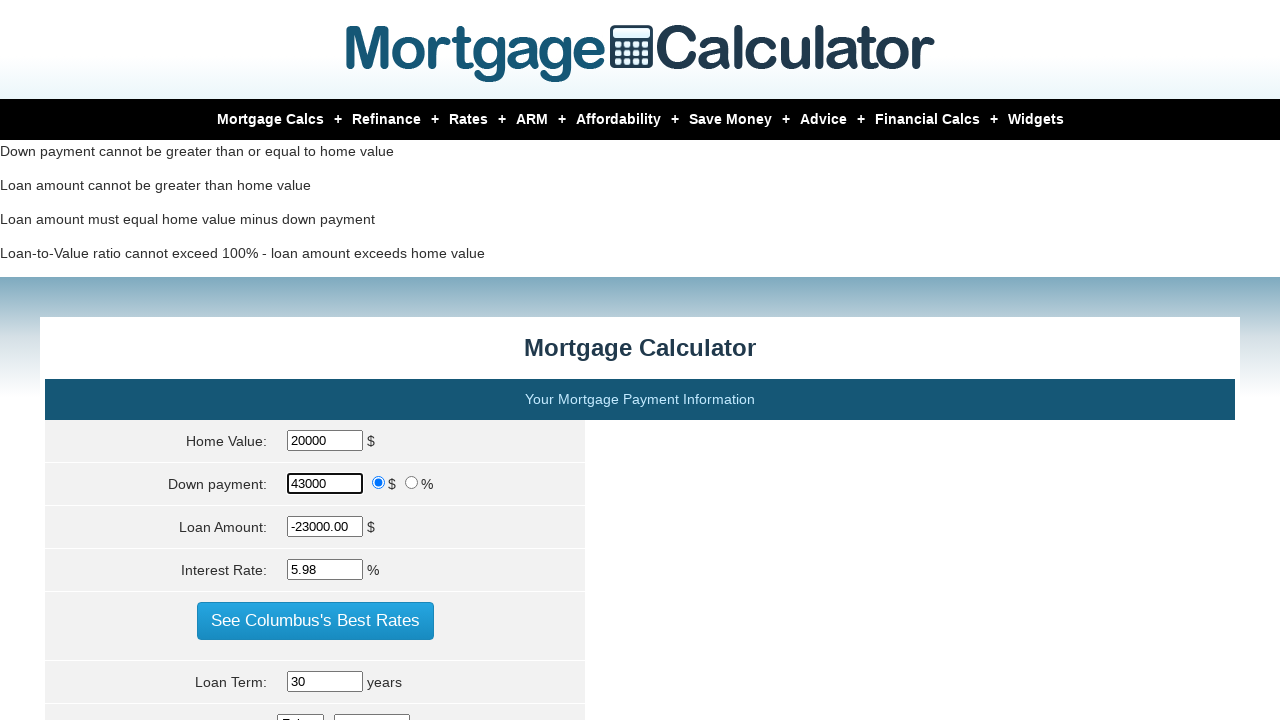

Cleared loan amount field on #loanamt
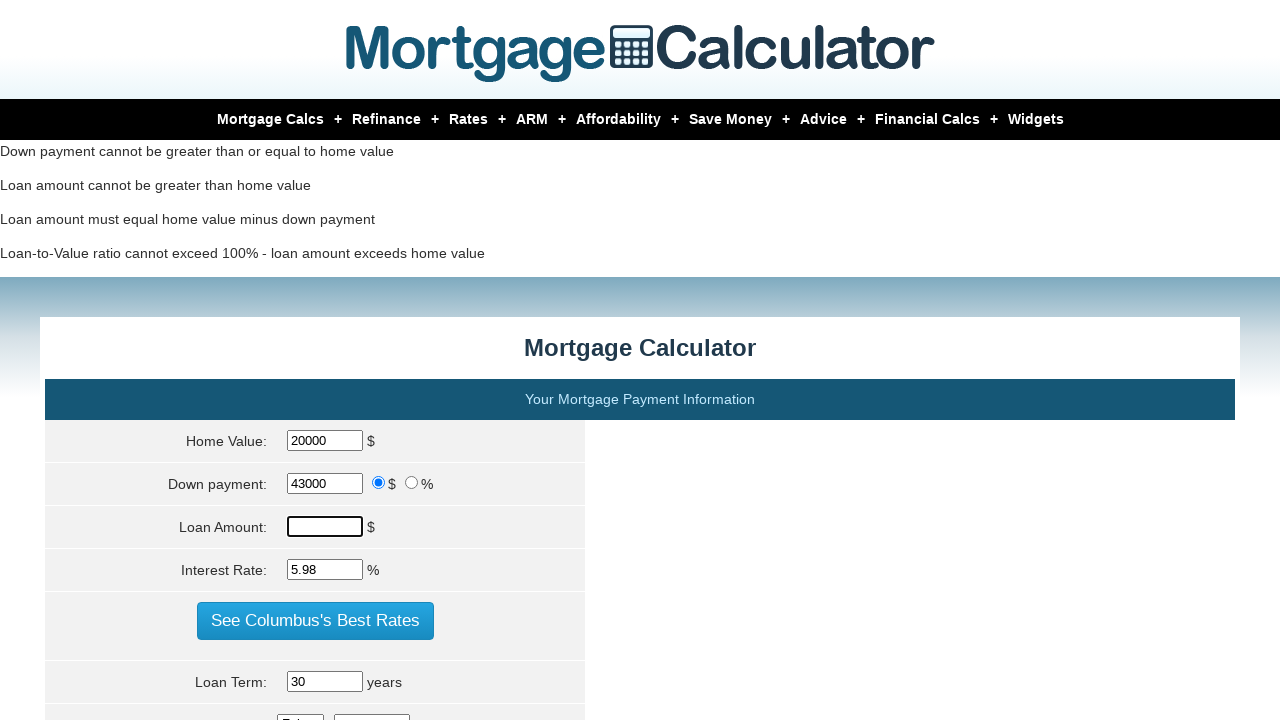

Filled loan amount field with 5678 on #loanamt
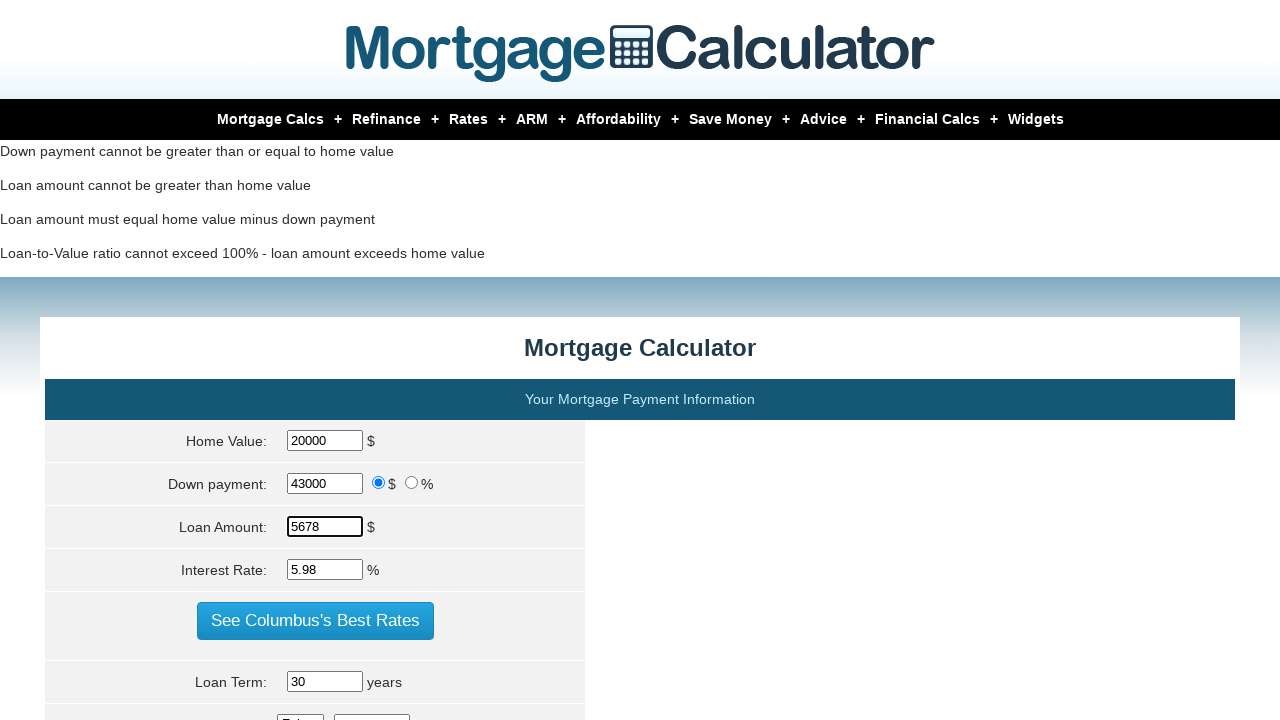

Cleared interest rate field on #intrstsrate
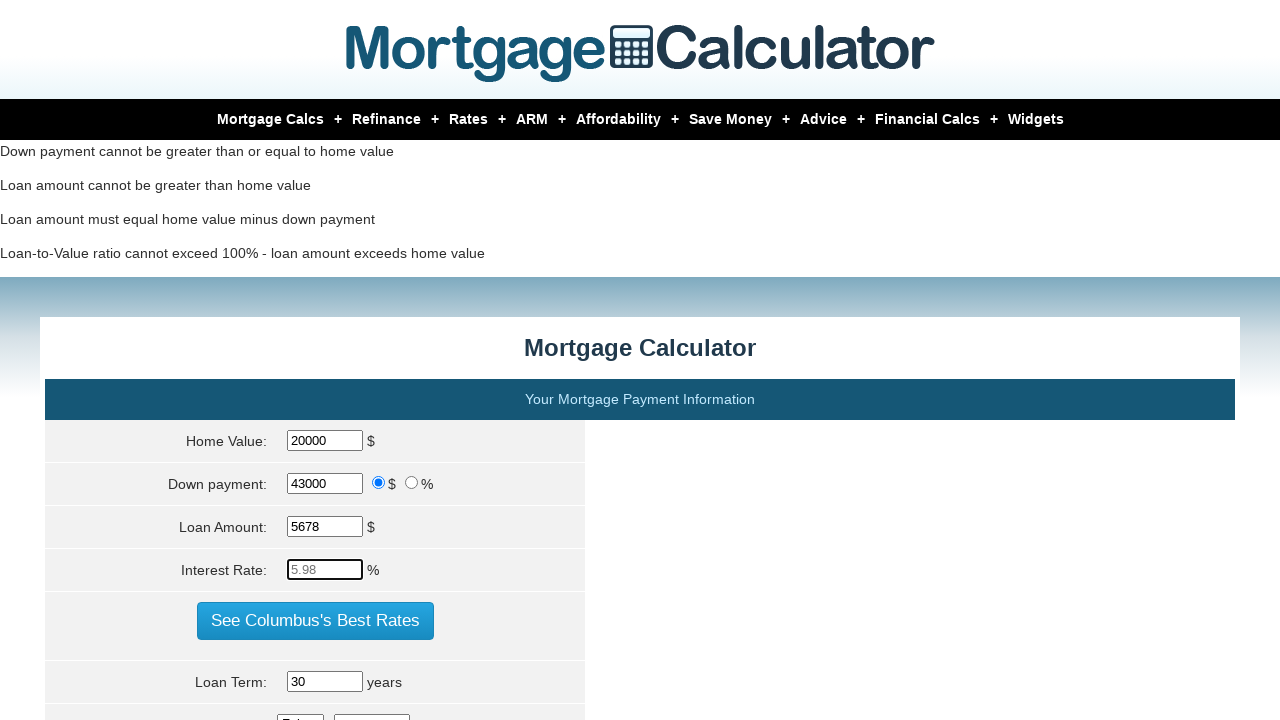

Filled interest rate field with 4532 on #intrstsrate
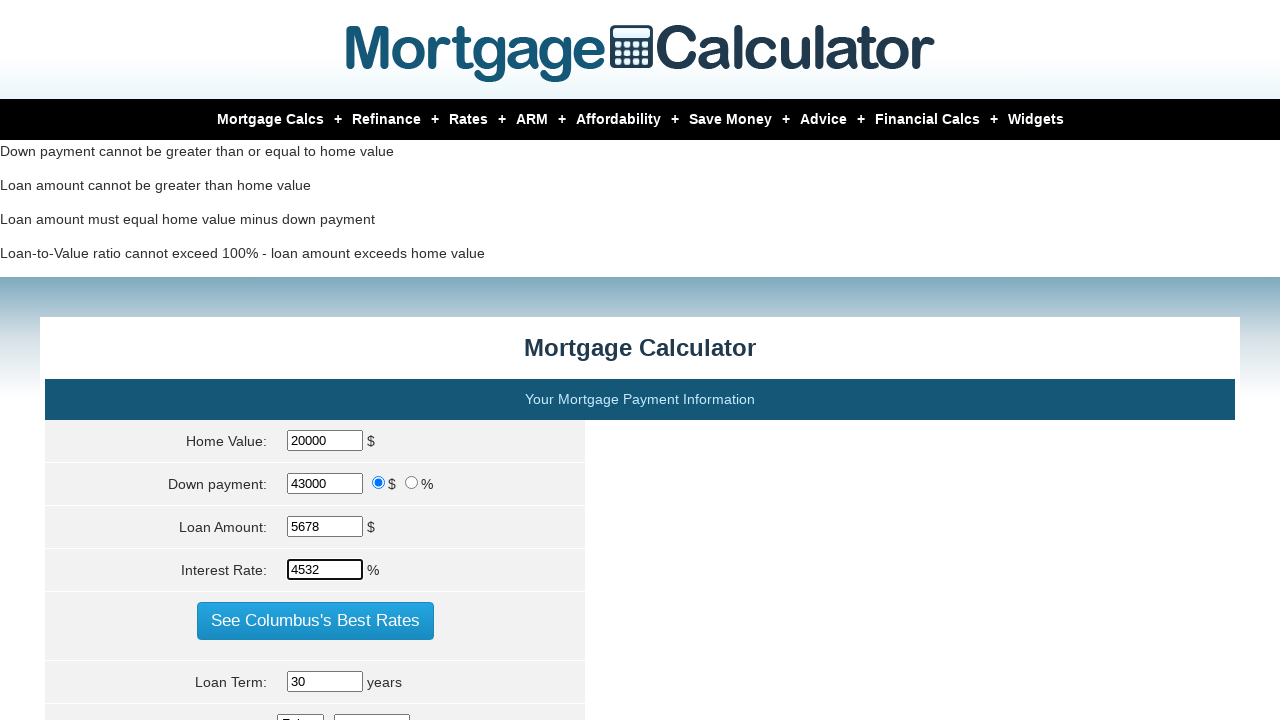

Clicked calculate button to compute mortgage at (315, 360) on input[name='cal']
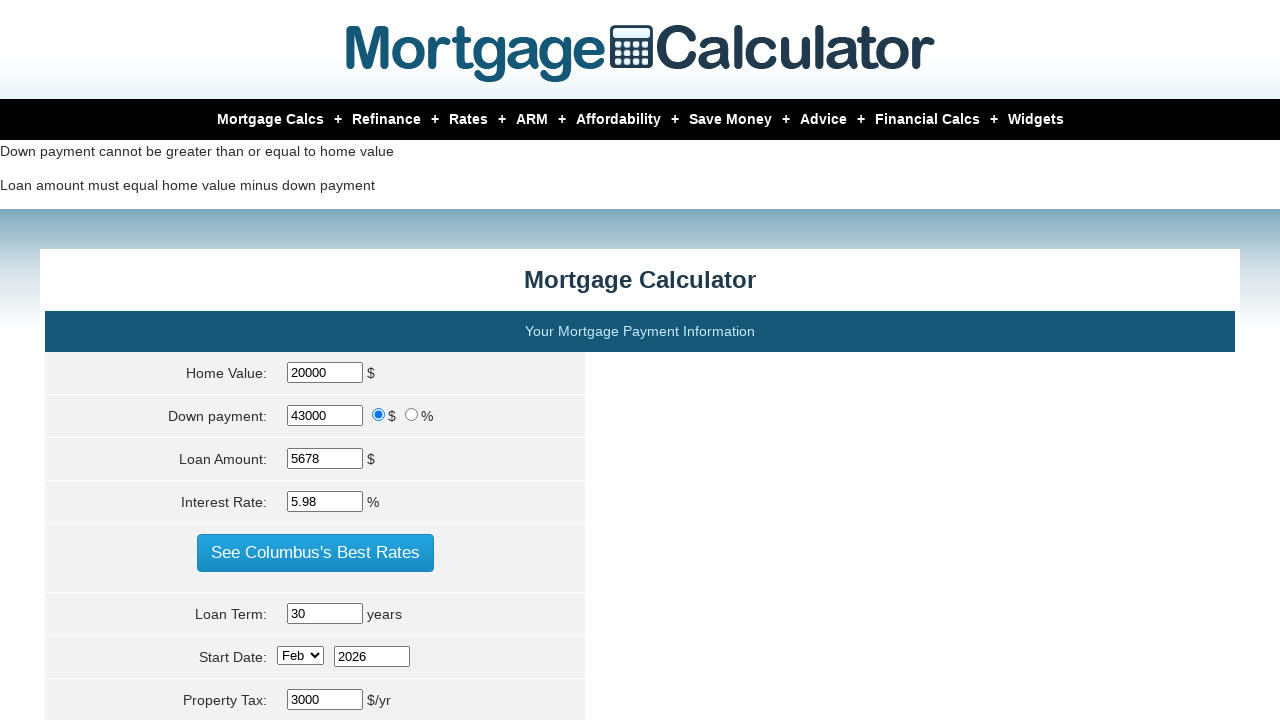

Waited for calculation to complete
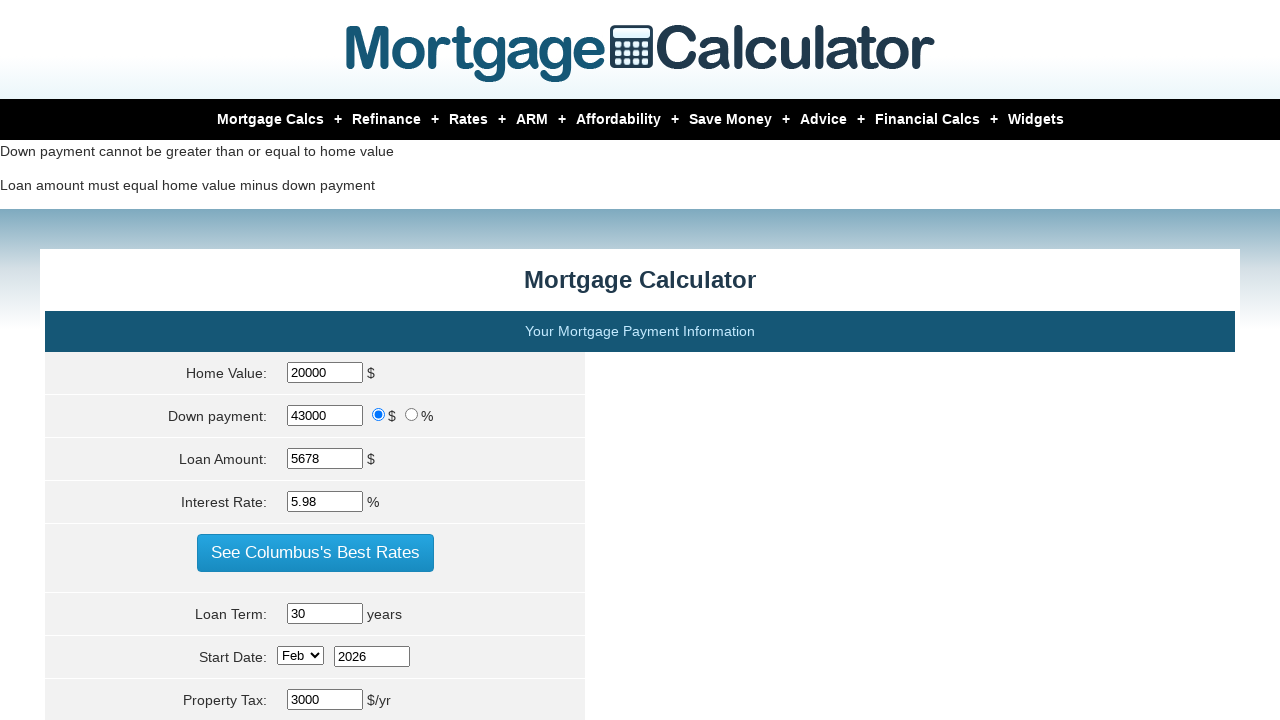

Cleared home value field on #homeval
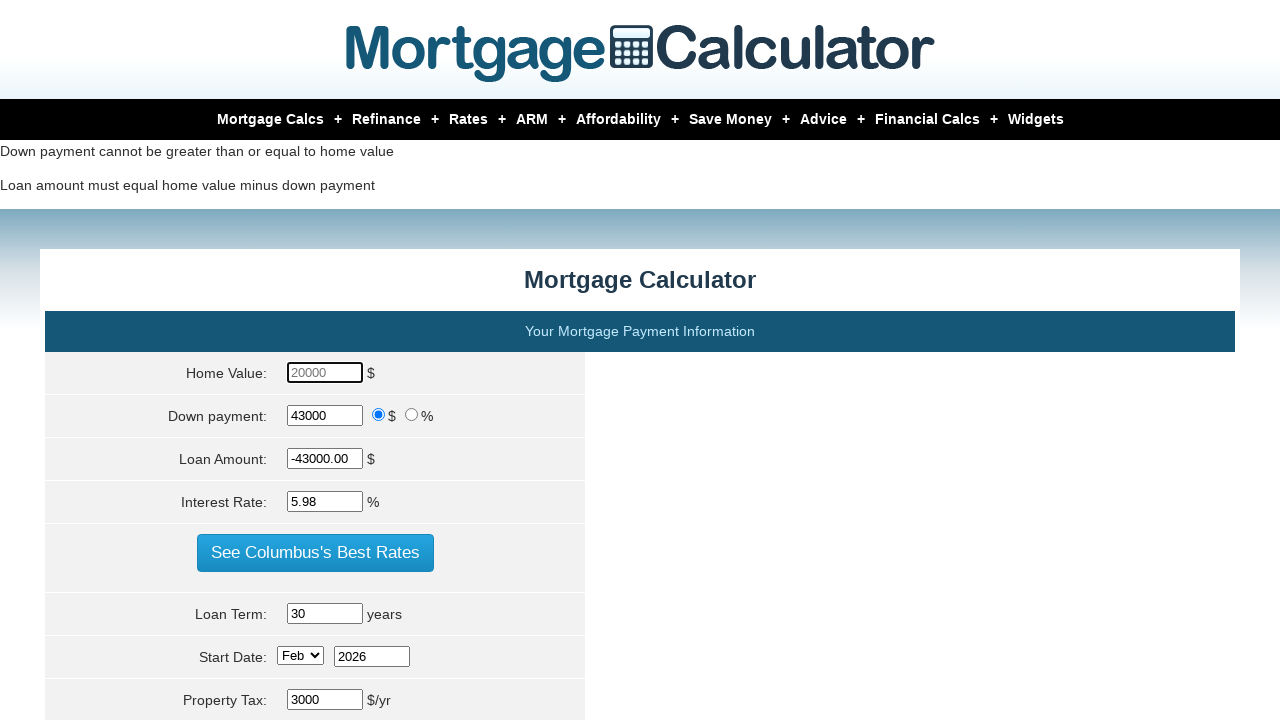

Filled home value field with 43555 on #homeval
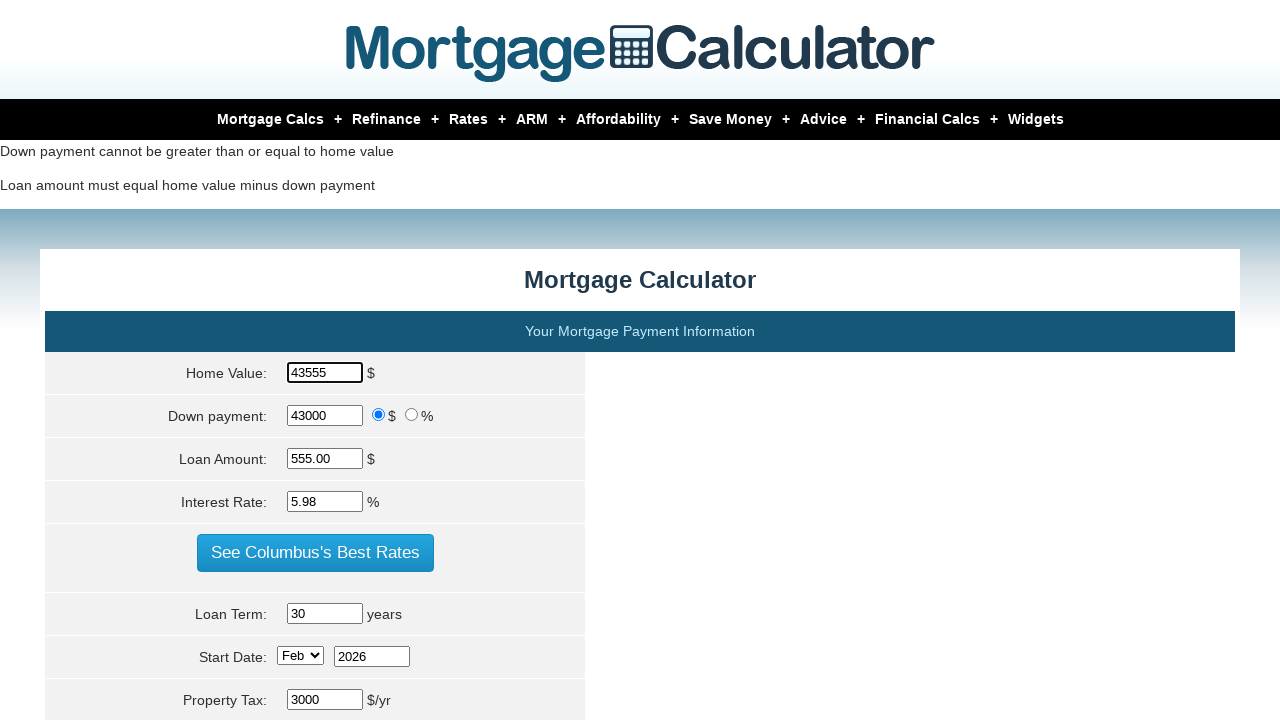

Cleared down payment field on #downpayment
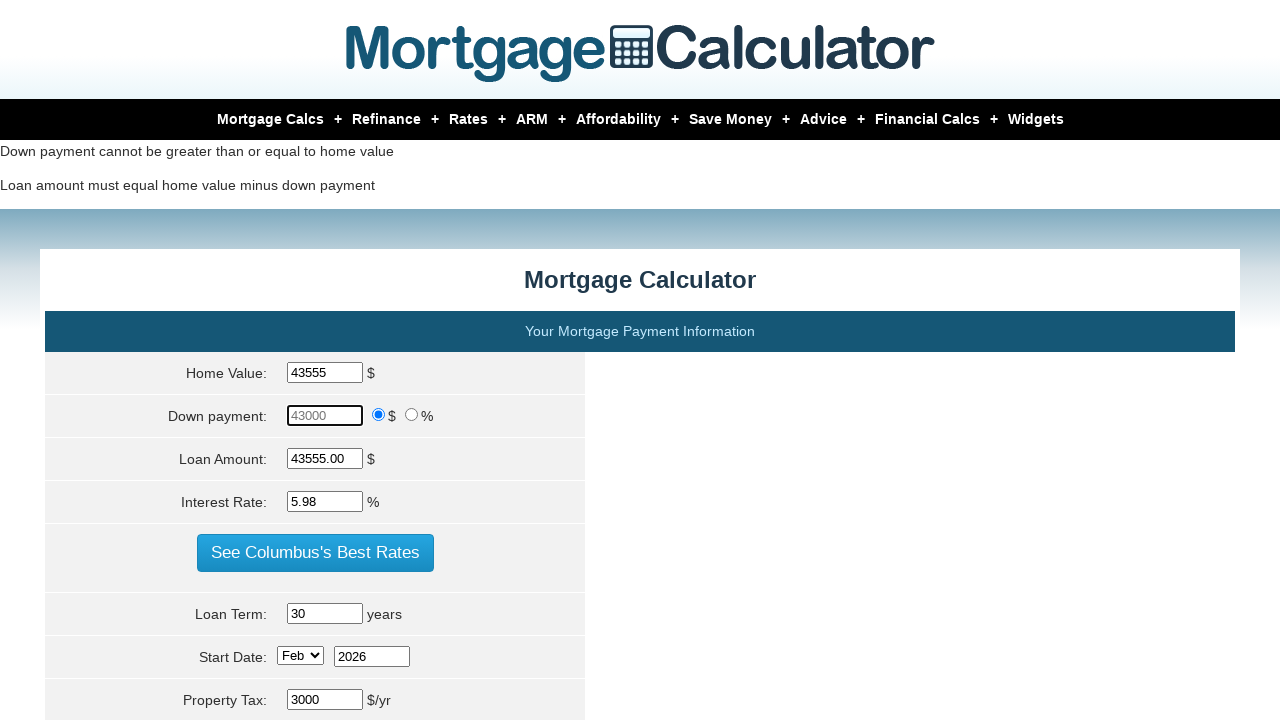

Filled down payment field with 43244 on #downpayment
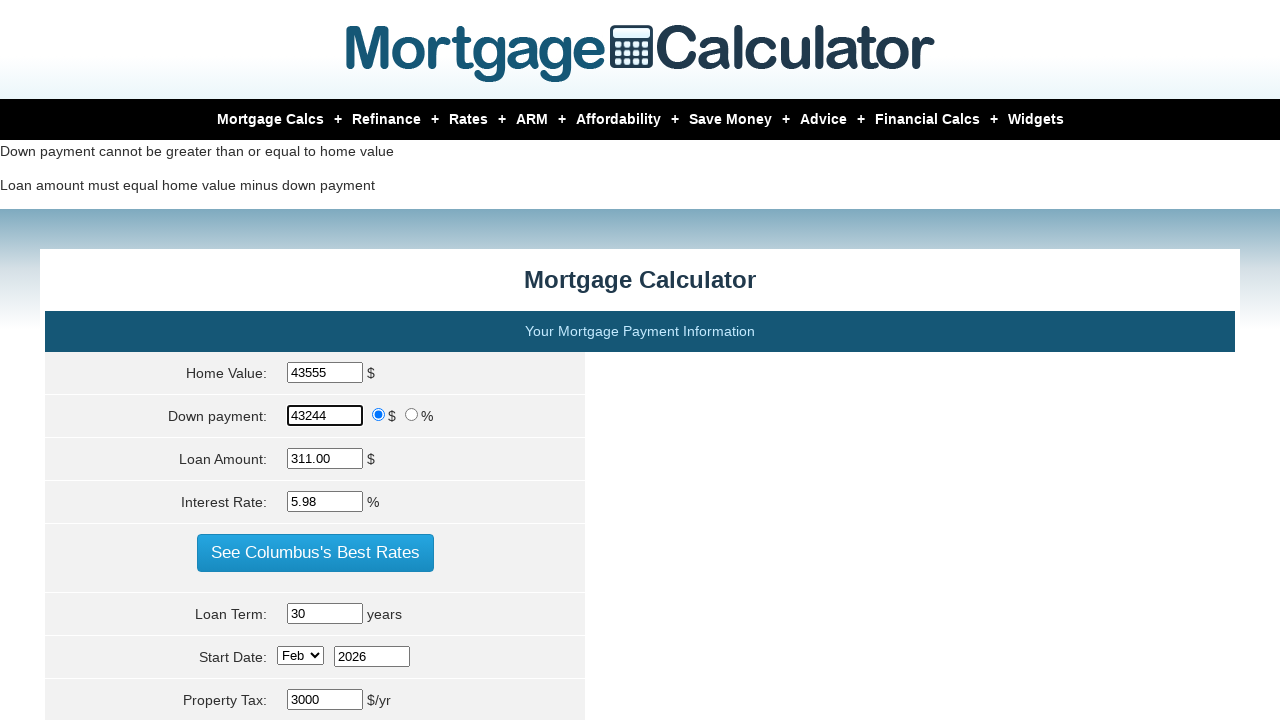

Cleared loan amount field on #loanamt
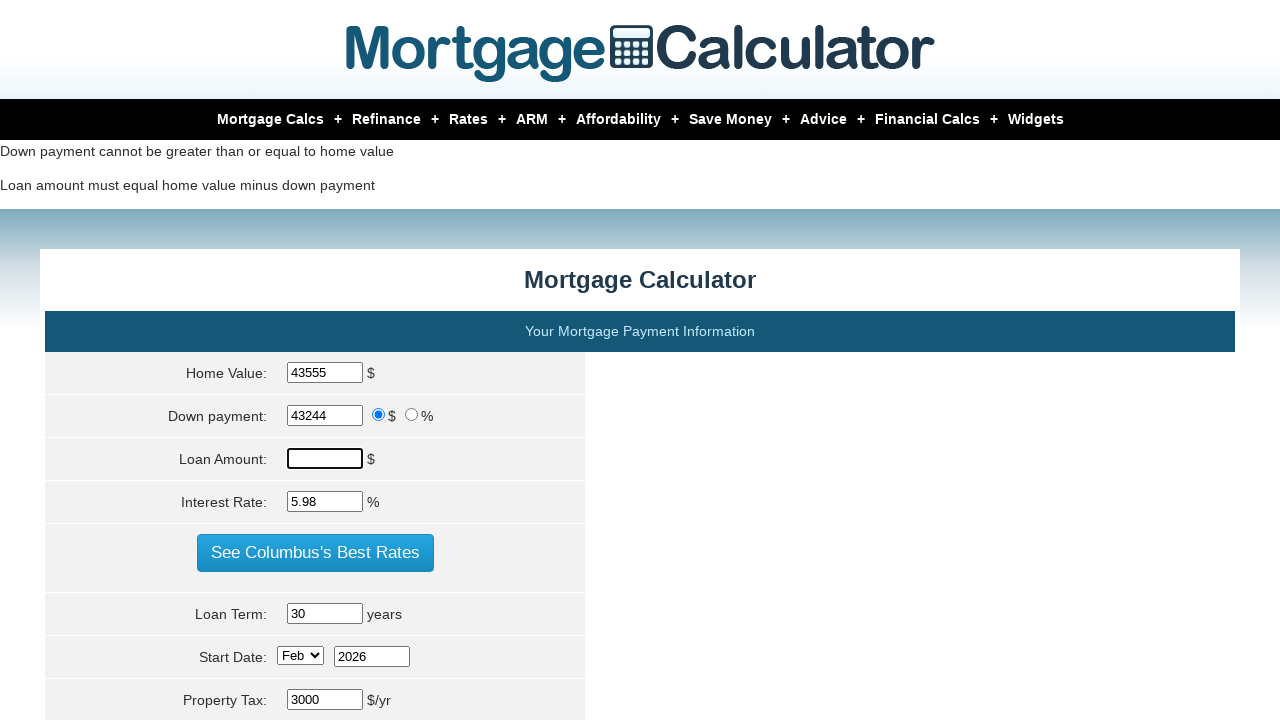

Filled loan amount field with 5445 on #loanamt
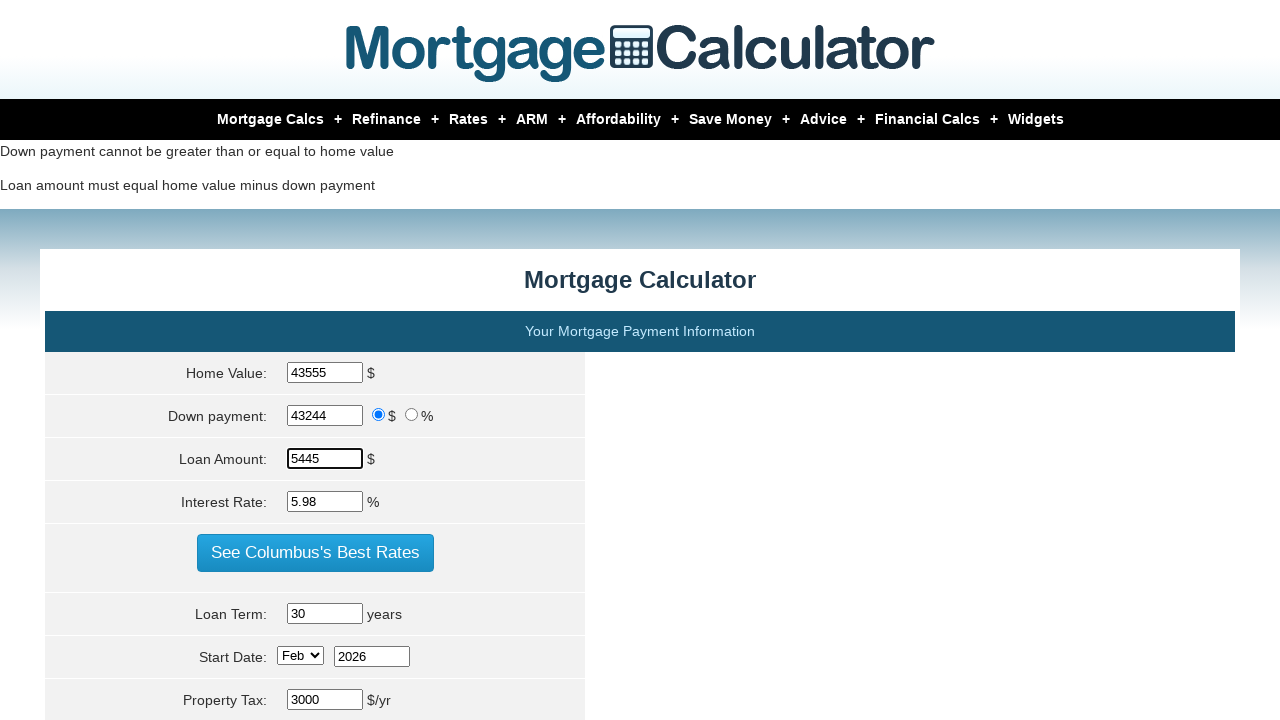

Cleared interest rate field on #intrstsrate
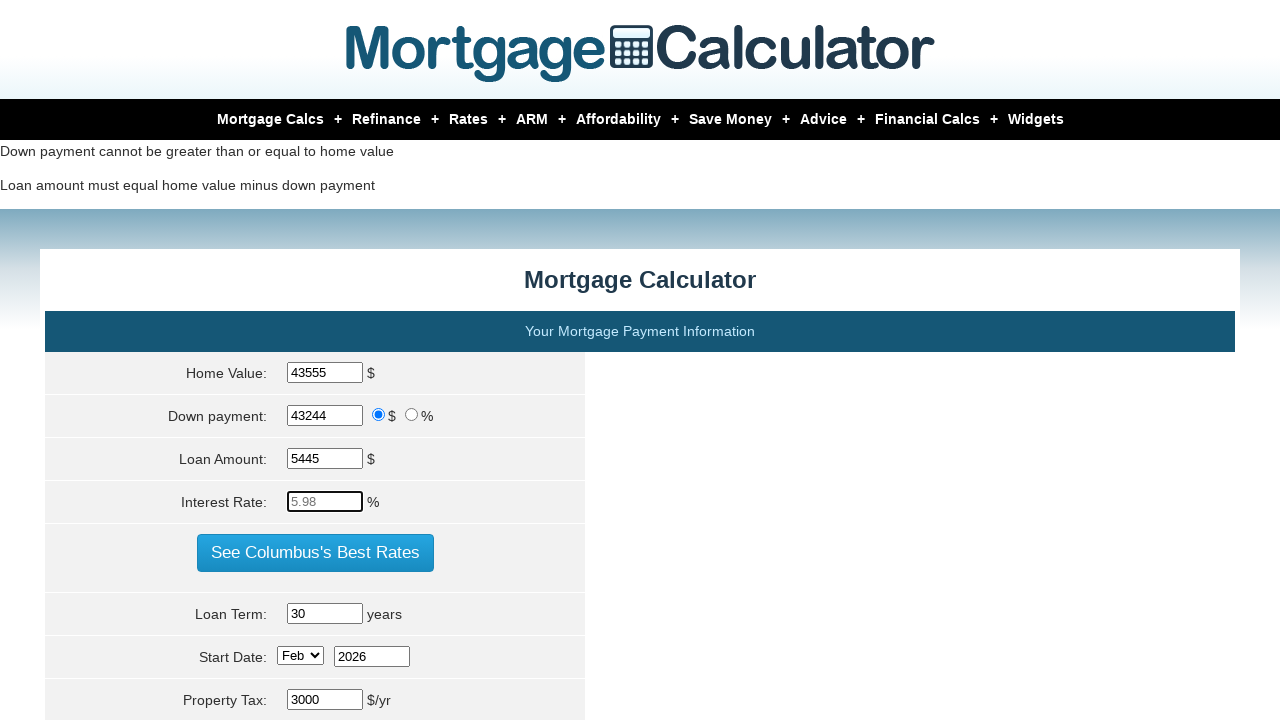

Filled interest rate field with 43554 on #intrstsrate
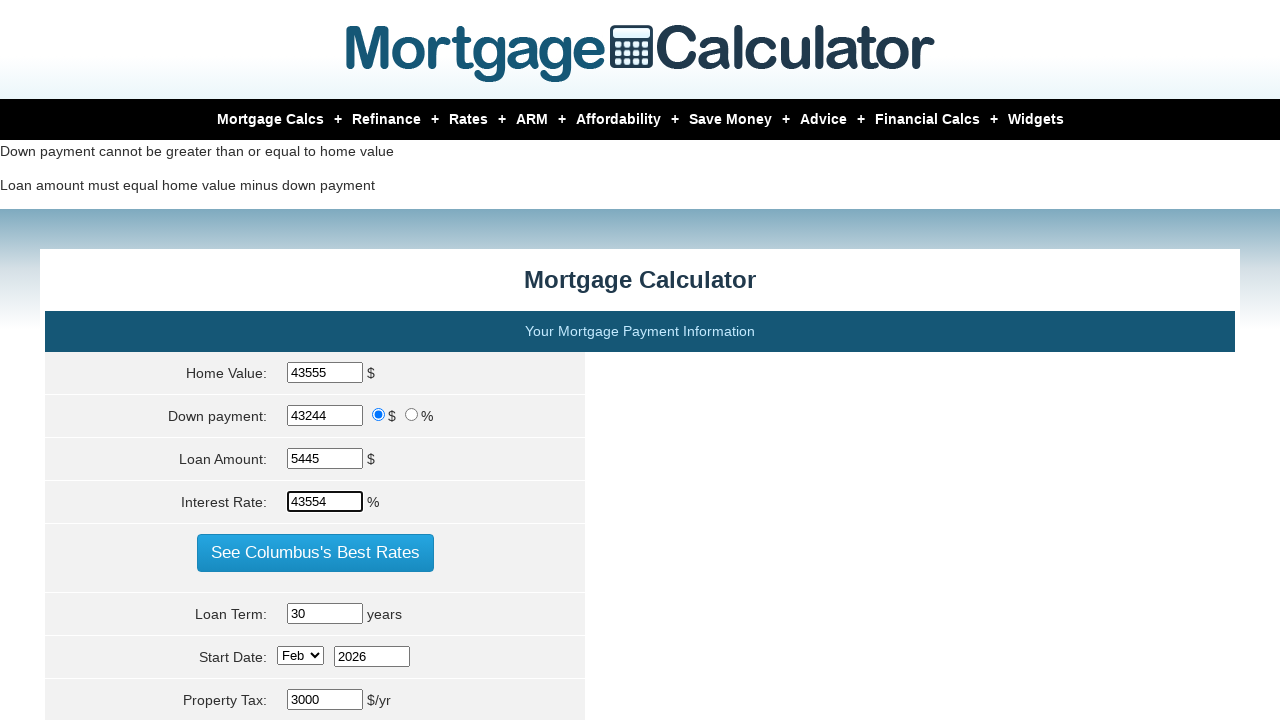

Clicked calculate button to compute mortgage at (315, 360) on input[name='cal']
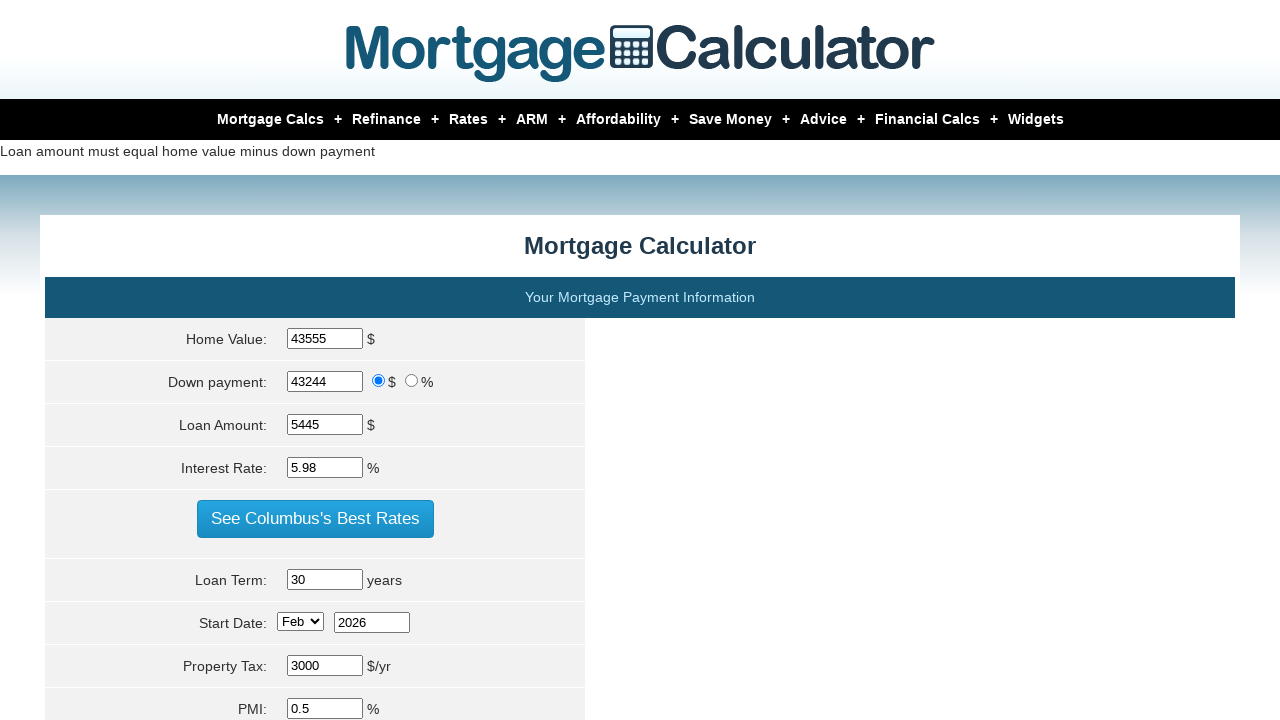

Waited for calculation to complete
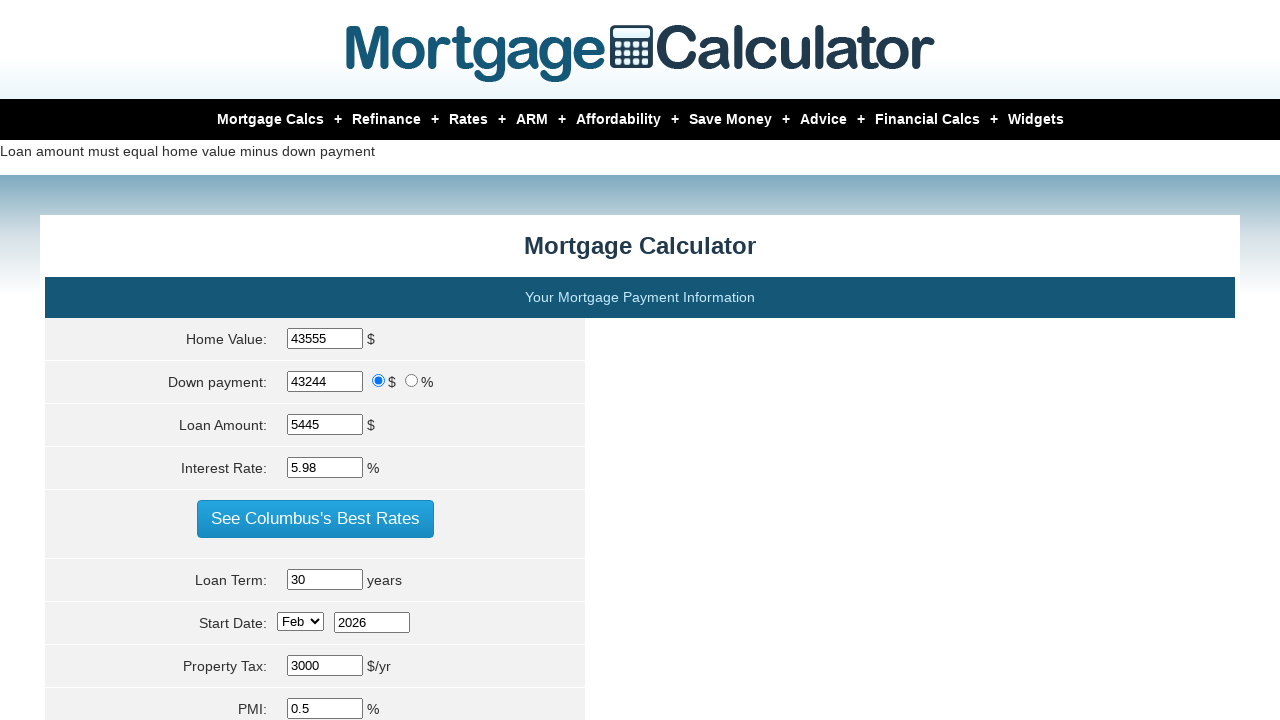

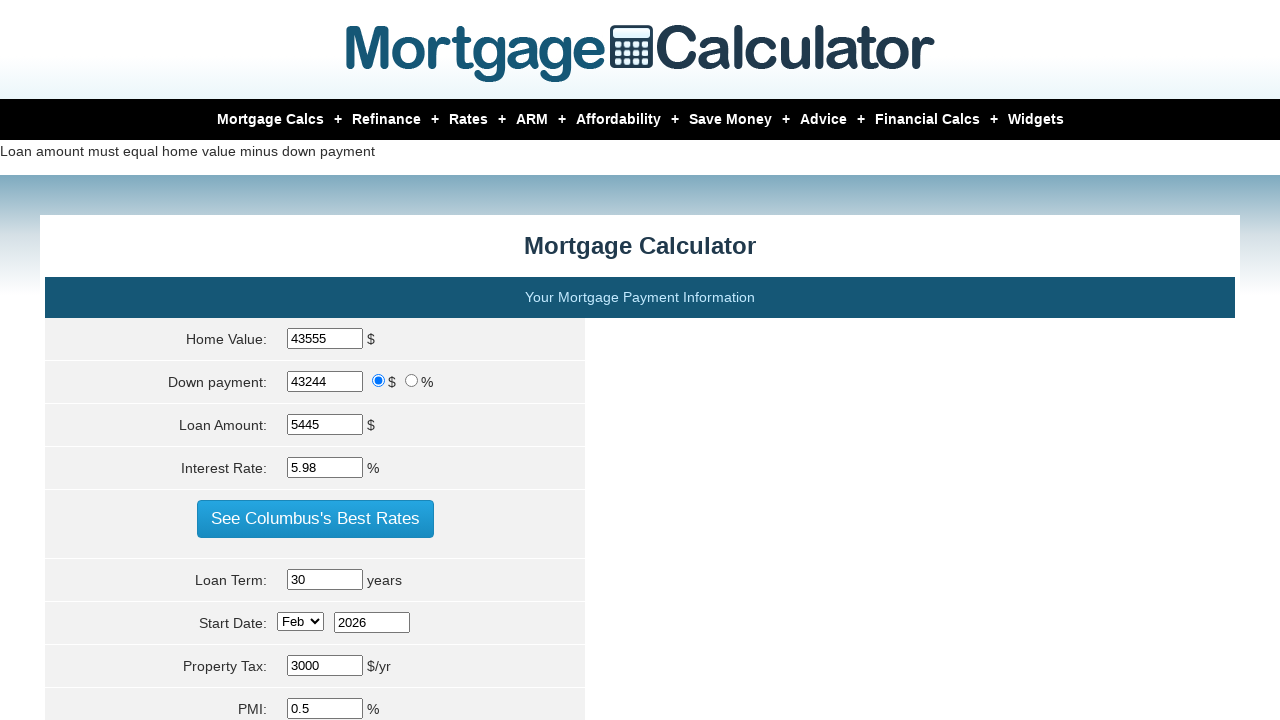